Navigates to login page and clicks the submit button without entering any credentials

Starting URL: https://the-internet.herokuapp.com/login

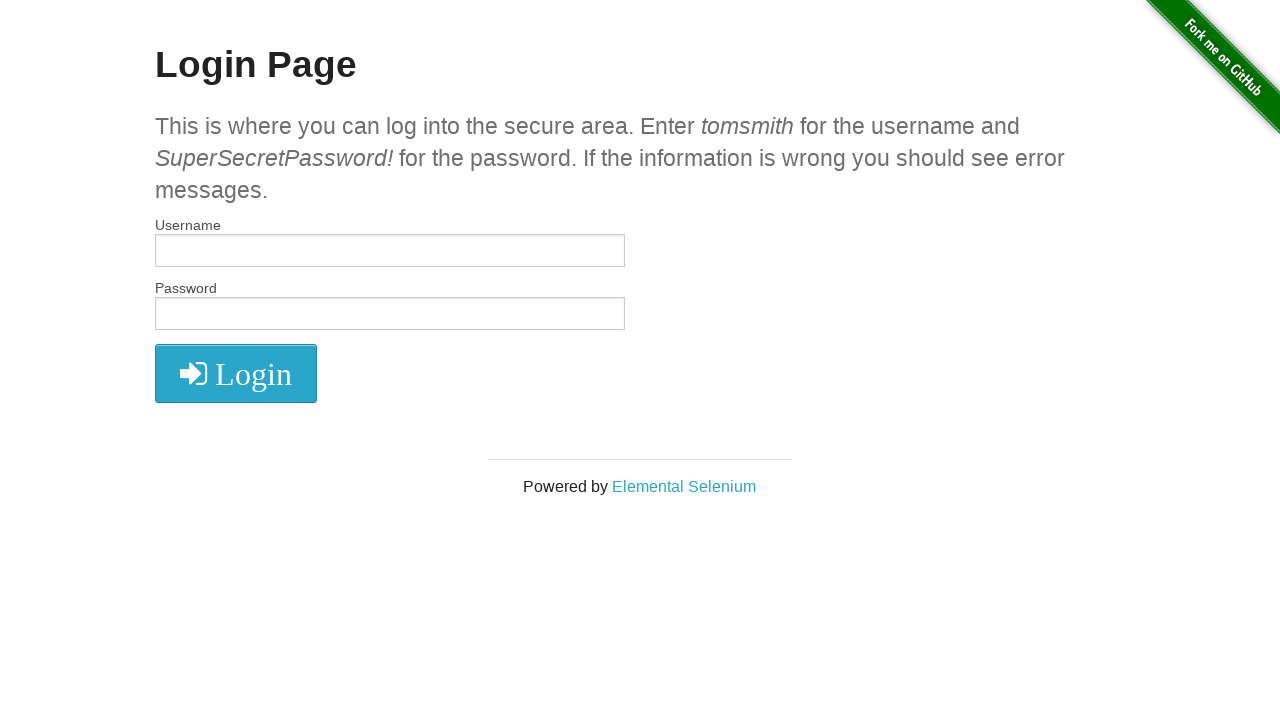

Navigated to login page at https://the-internet.herokuapp.com/login
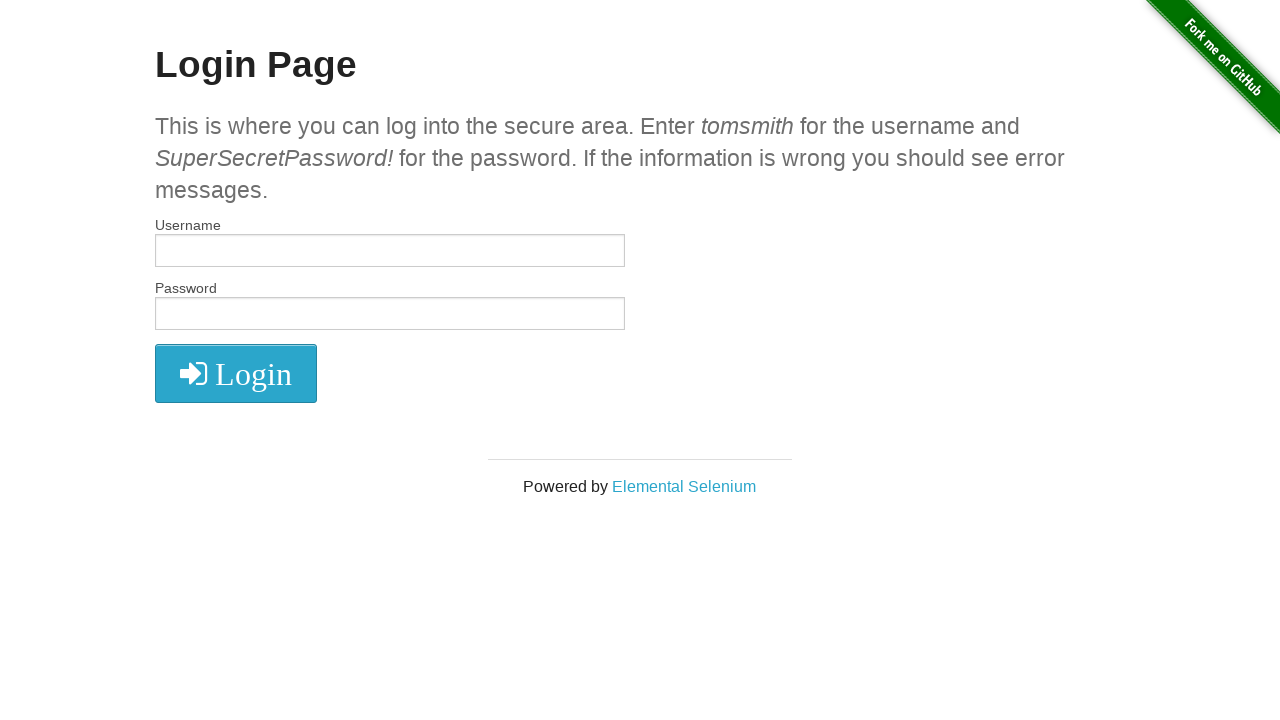

Clicked submit button without entering any credentials at (236, 373) on button.radius
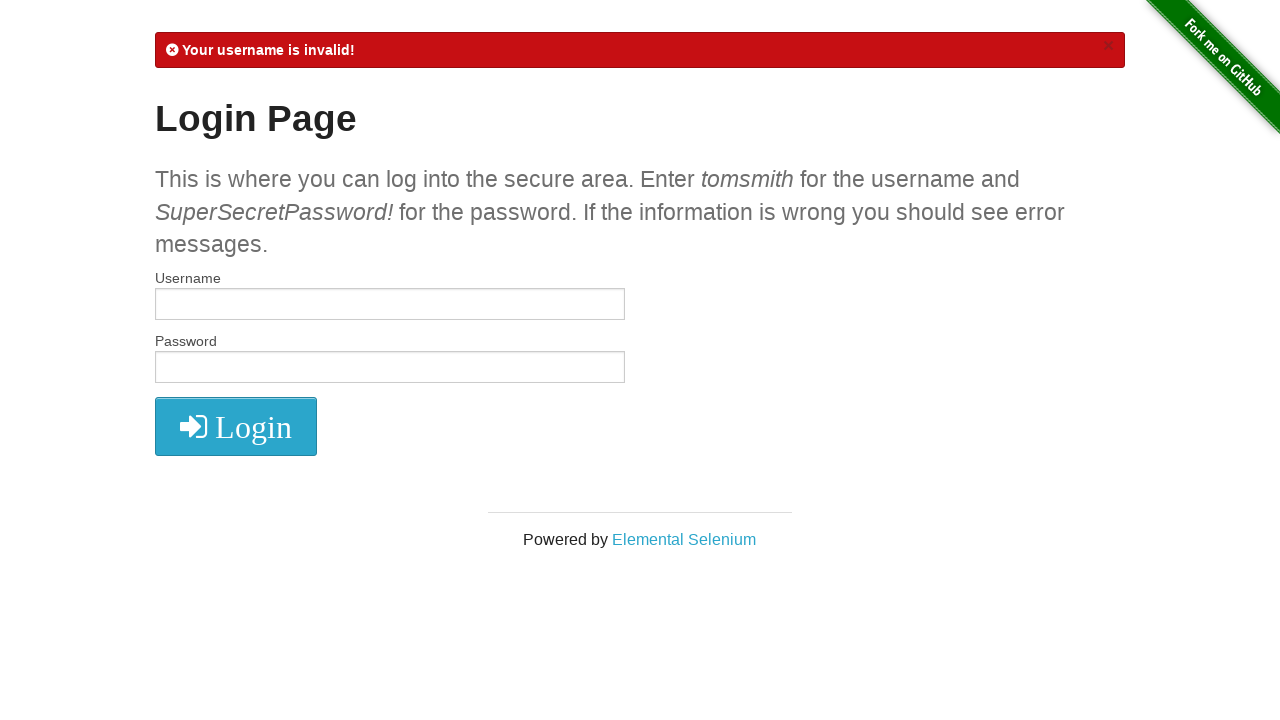

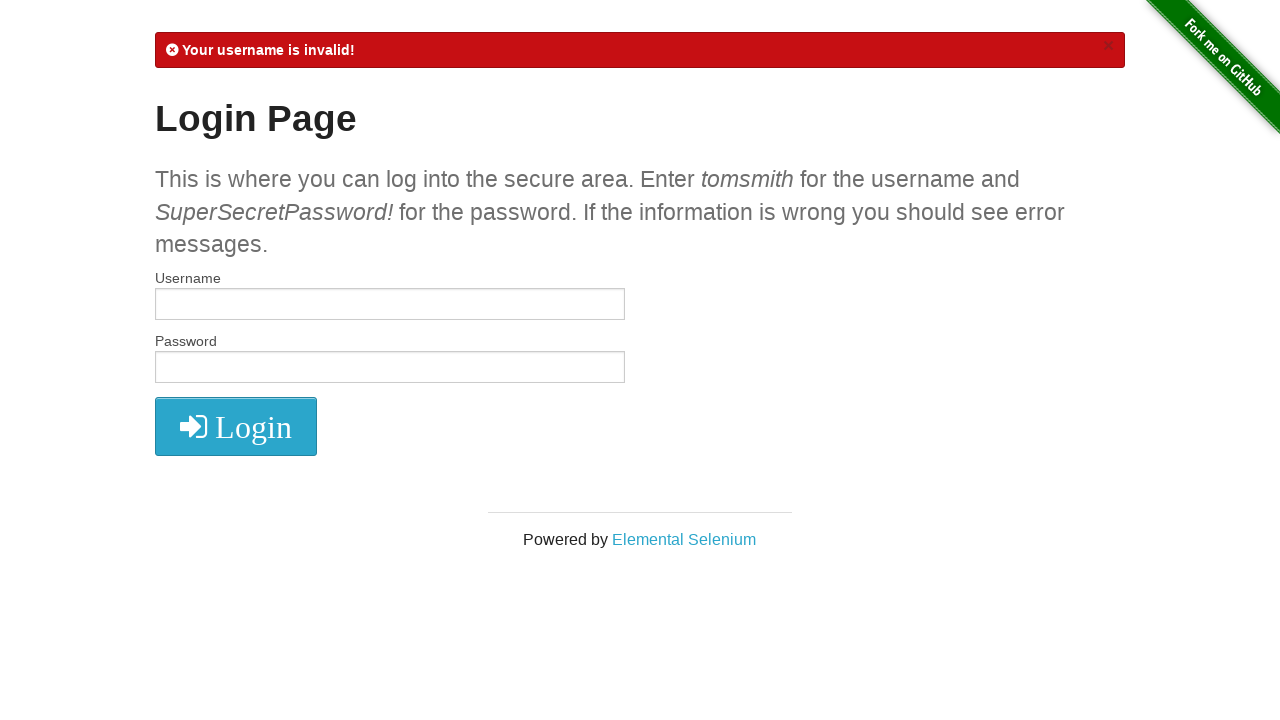